Navigates to a job search page for Fukuoka area and verifies that images are present on the page

Starting URL: https://mynavi-ms.jp/search/fukuoka/area-all

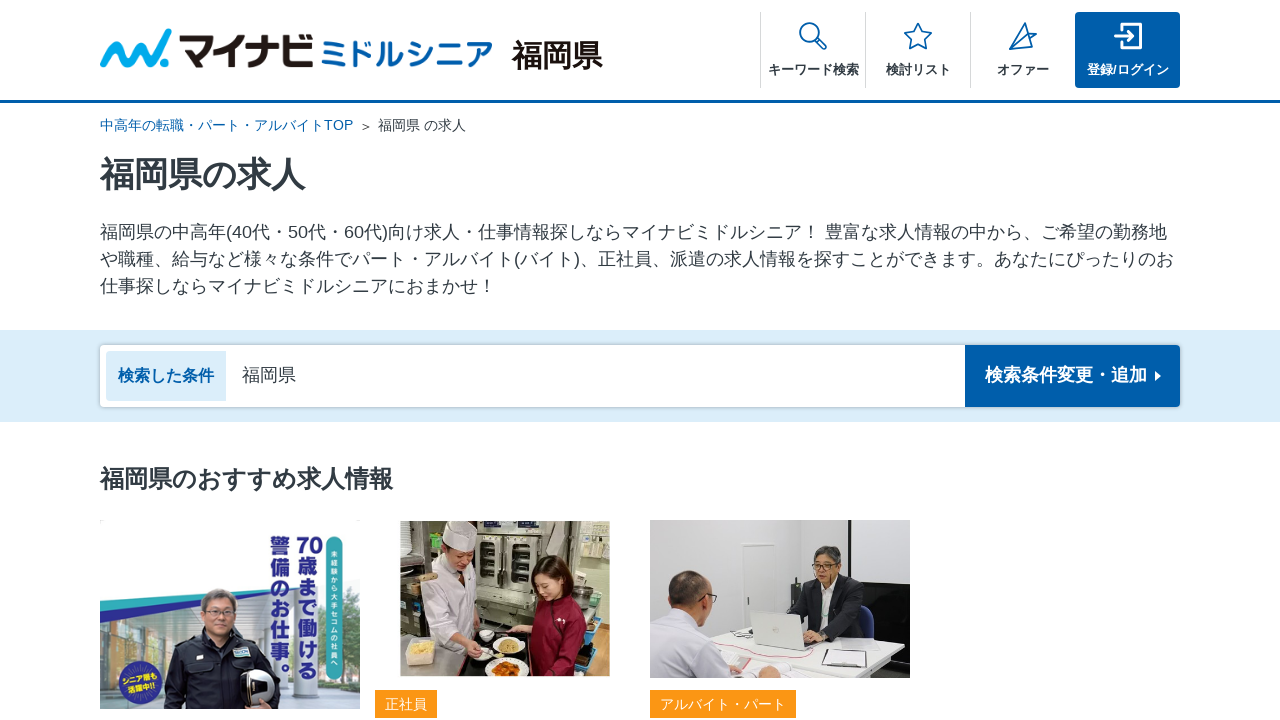

Navigated to Fukuoka job search page
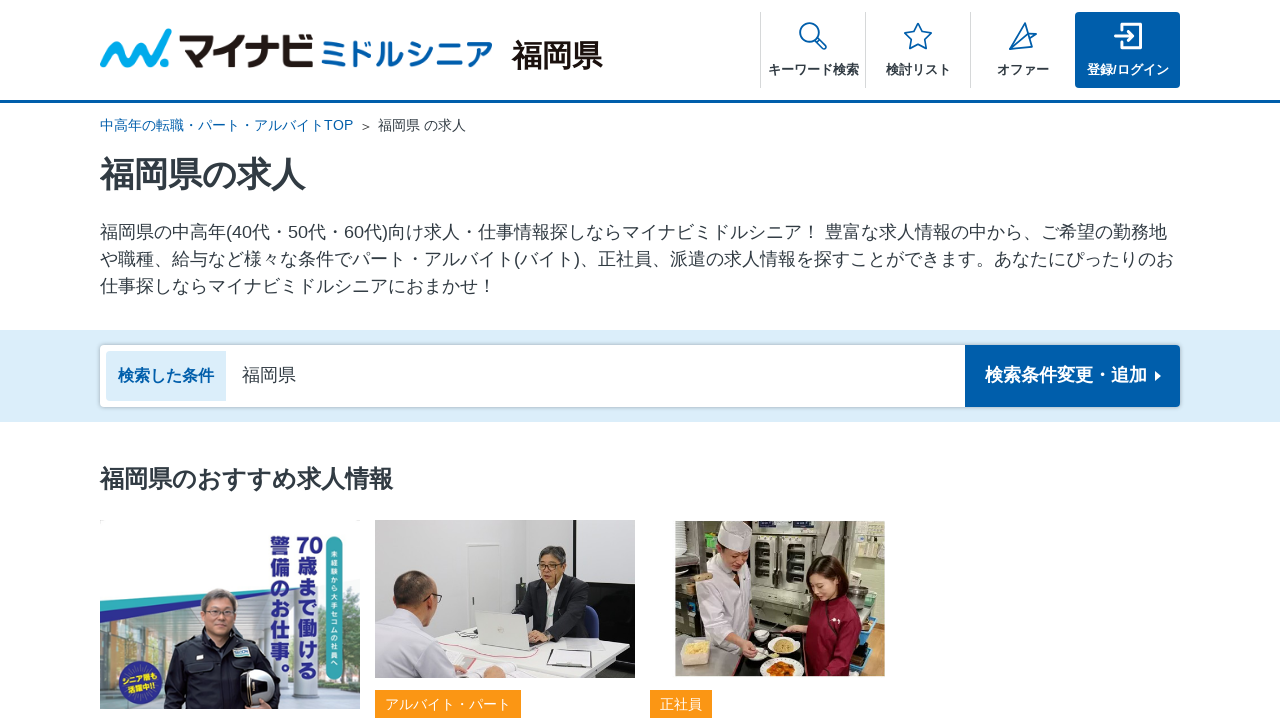

Image element appeared on the page
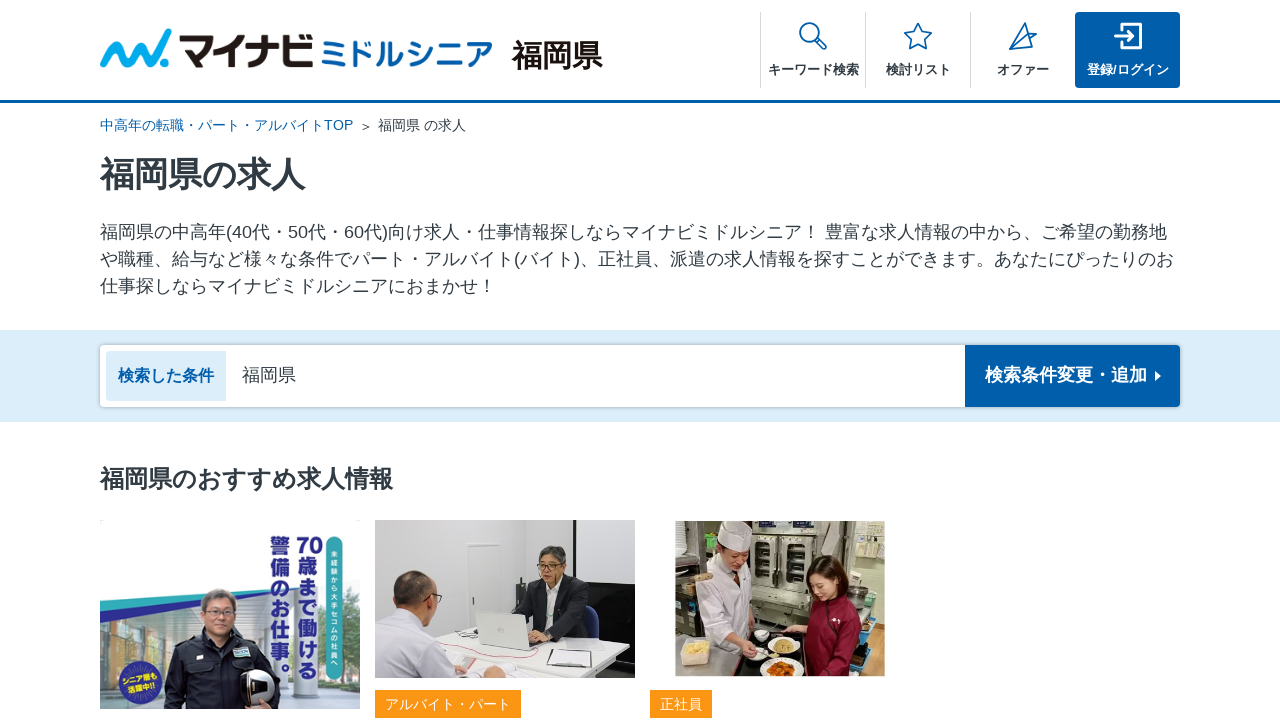

Located first image element
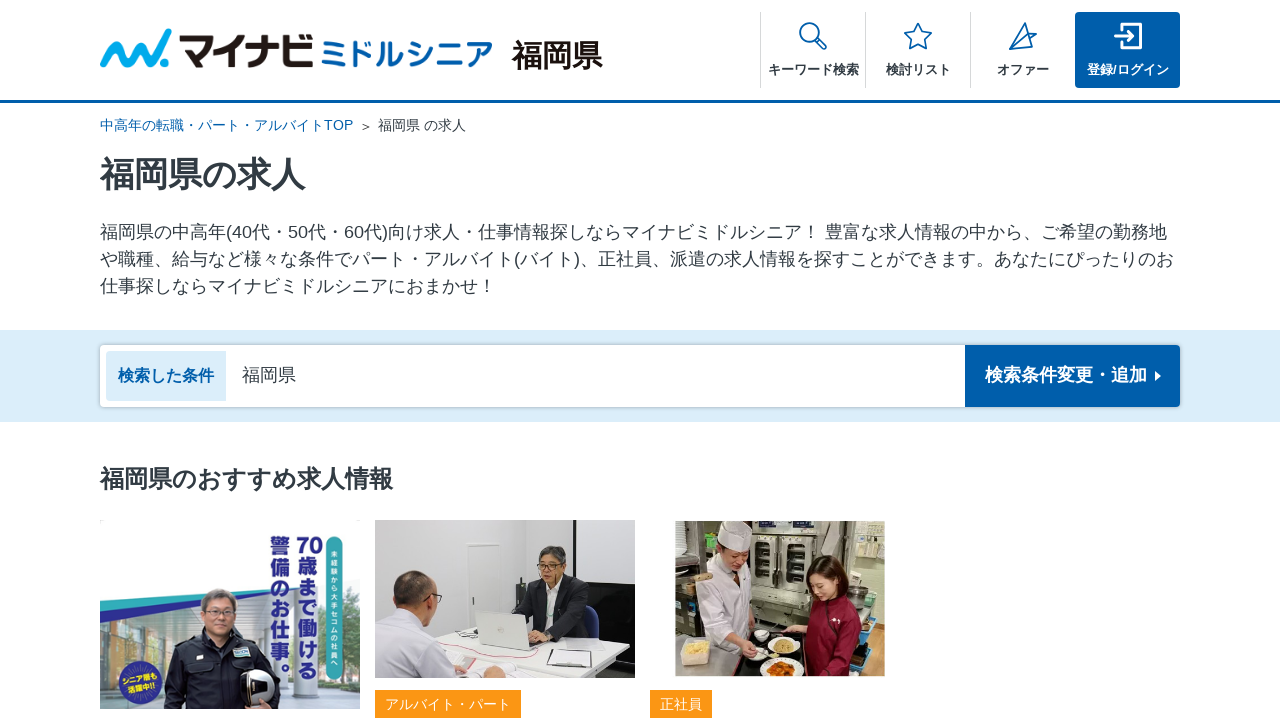

Verified first image is visible on the page
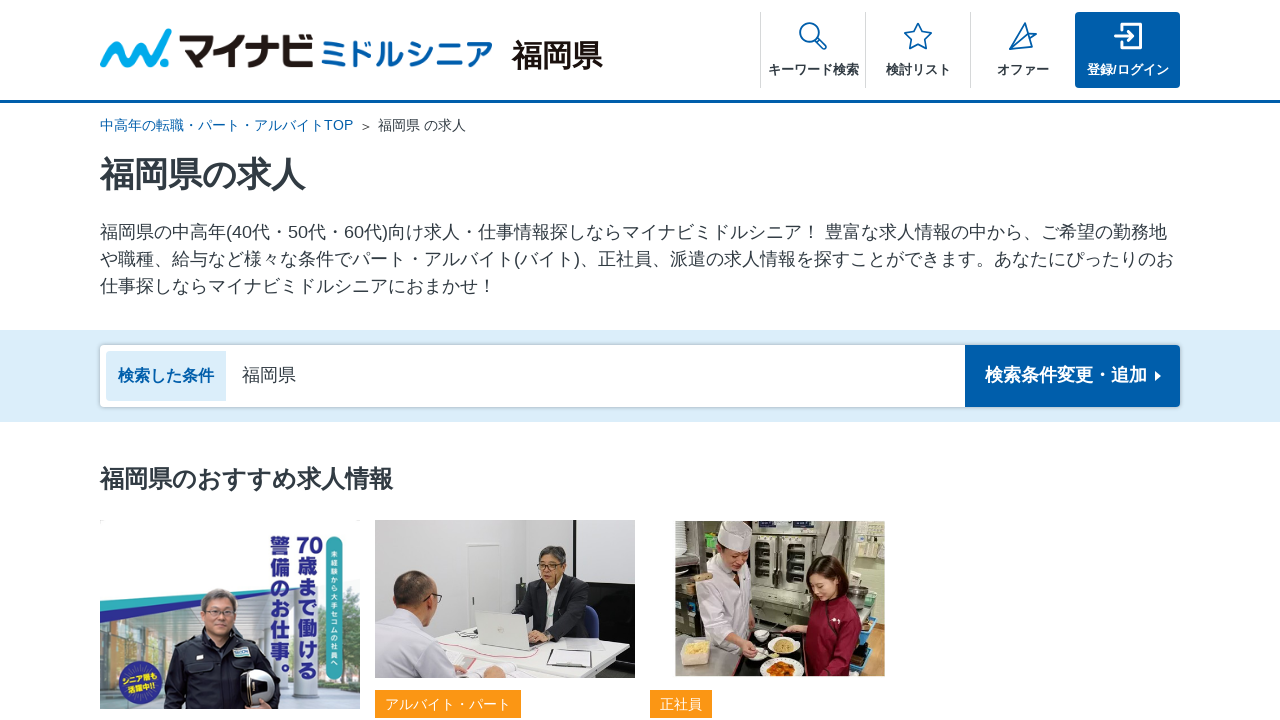

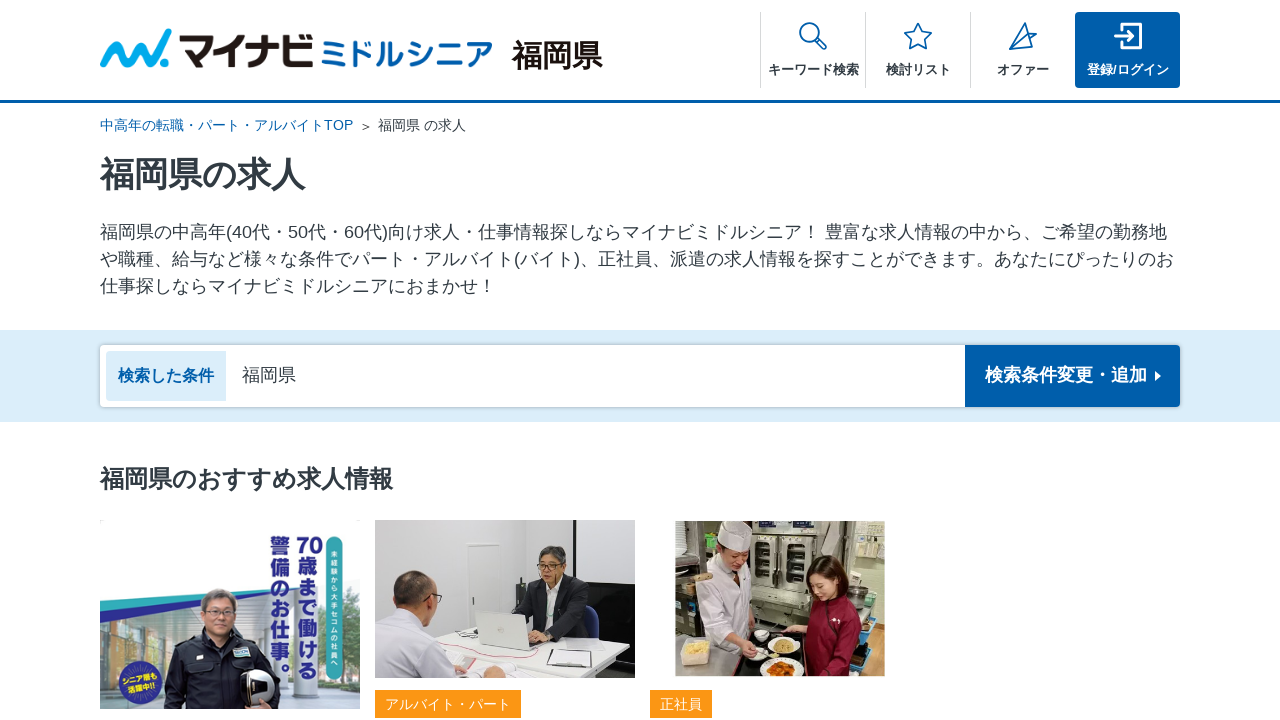